Tests the server request form on the VPN website by filling in preferable location, email, and message fields, then submitting the form and closing the confirmation dialog

Starting URL: https://symlexvpn.com/country-list/

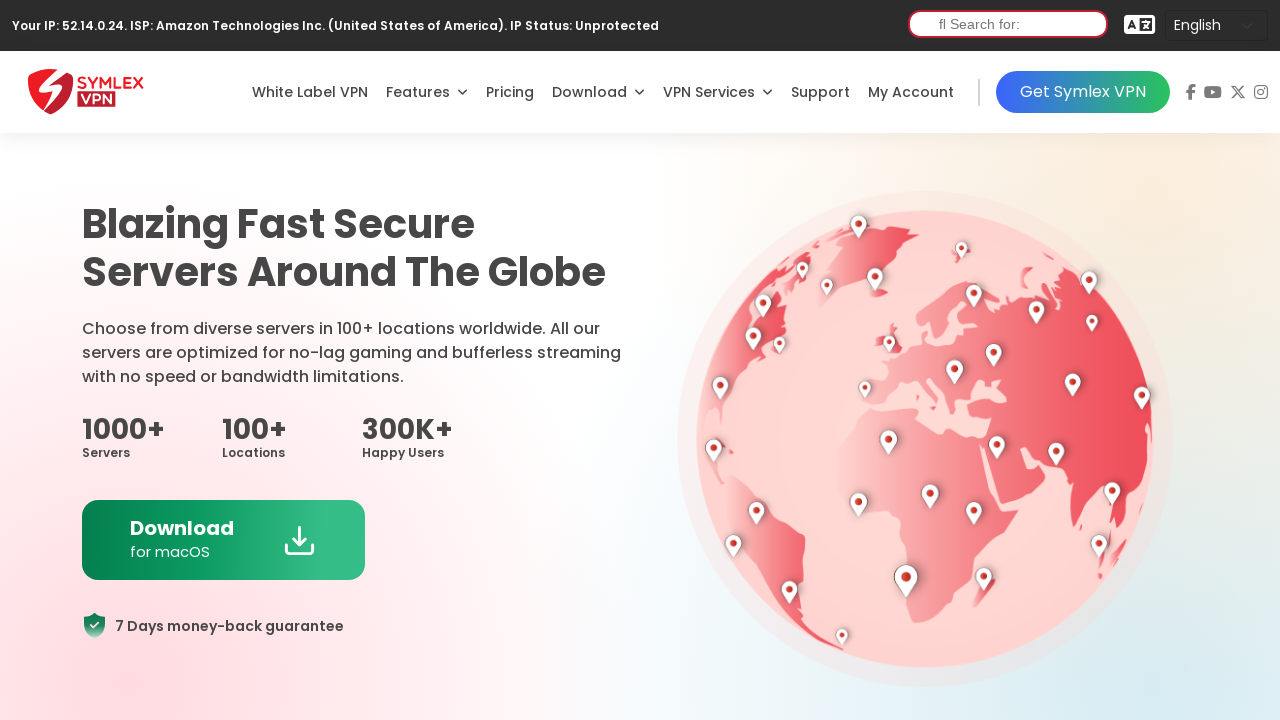

Scrolled down 3000px to reveal server request form
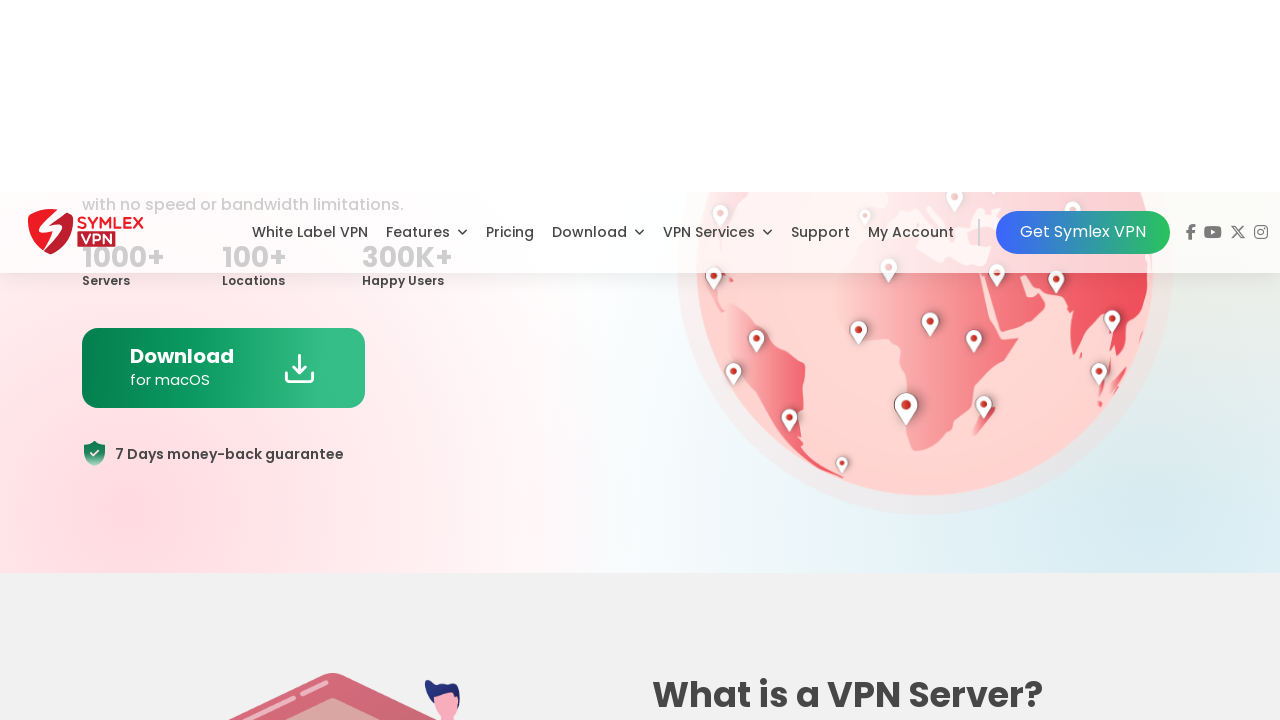

Waited 1000ms for form to become visible
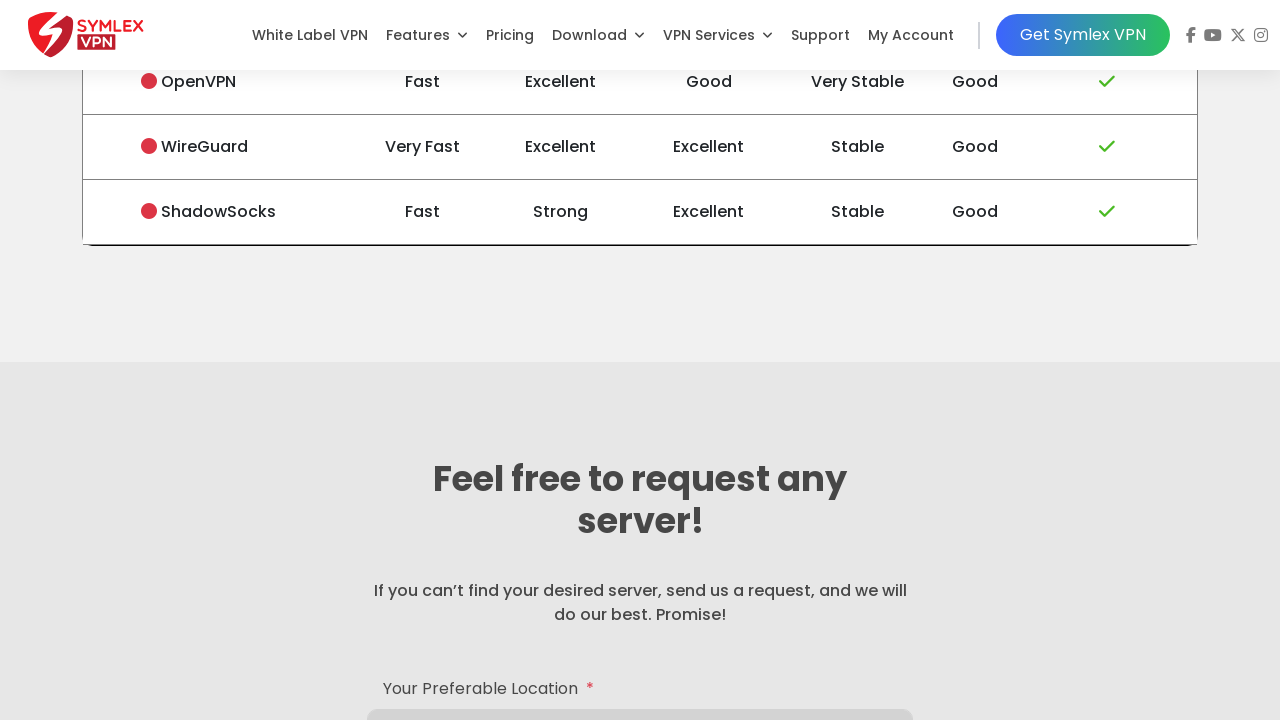

Filled preferable location field with 'india' on section:nth-of-type(4) form input:first-of-type
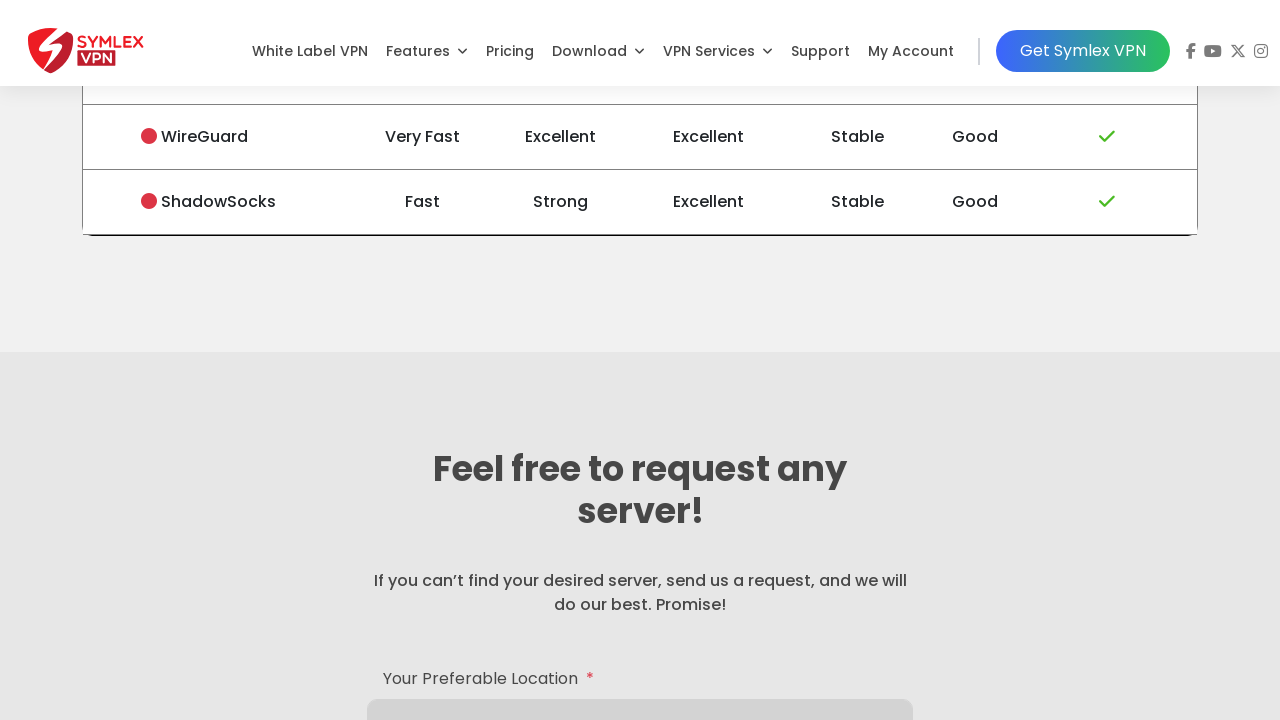

Filled email field with 'testuser847@gmail.com' on section:nth-of-type(4) form div:nth-of-type(2) input
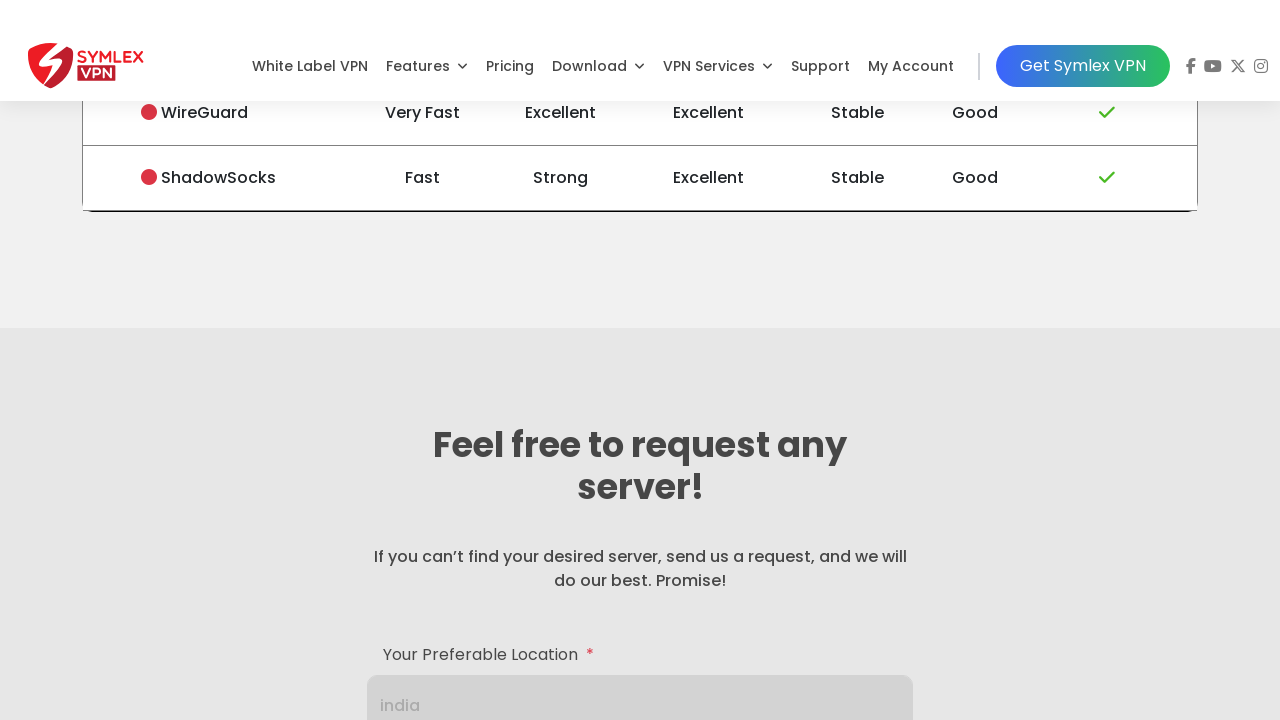

Filled message field with 'Testing server request automation' on section:nth-of-type(4) form div:nth-of-type(3) input
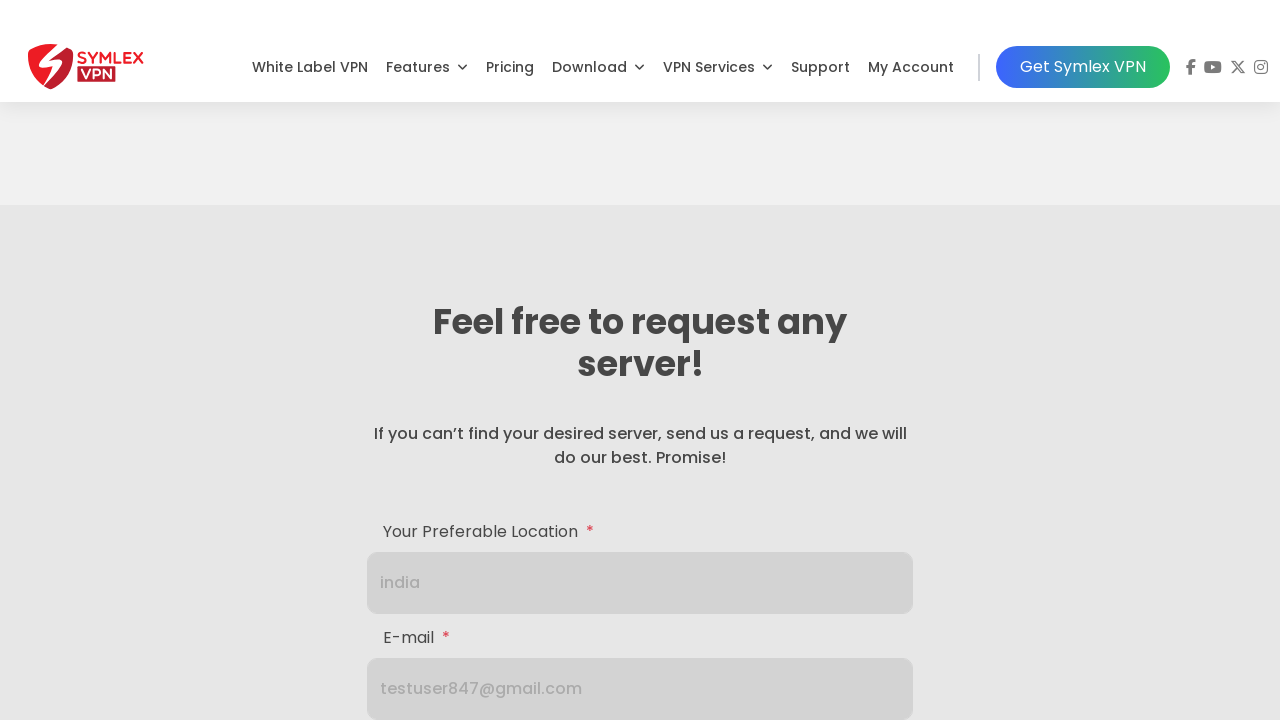

Clicked submit button to submit server request form at (640, 405) on section:nth-of-type(4) form button:first-of-type
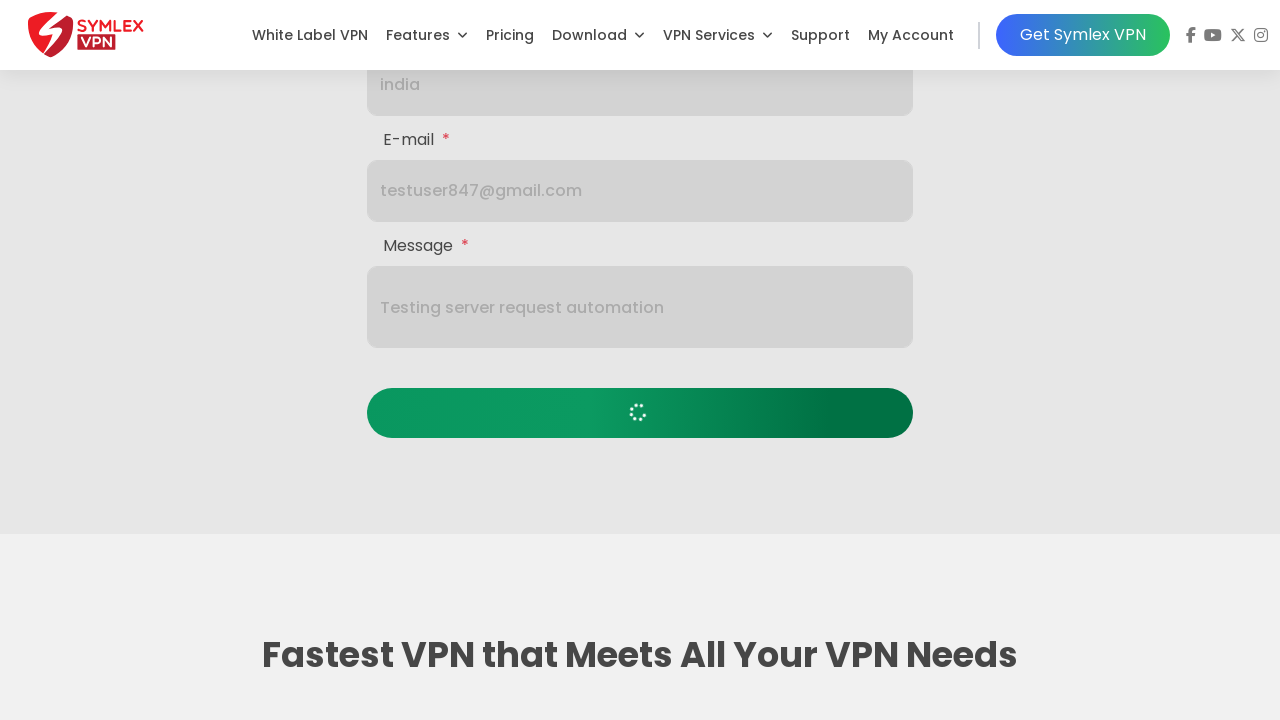

Waited for confirmation dialog to appear
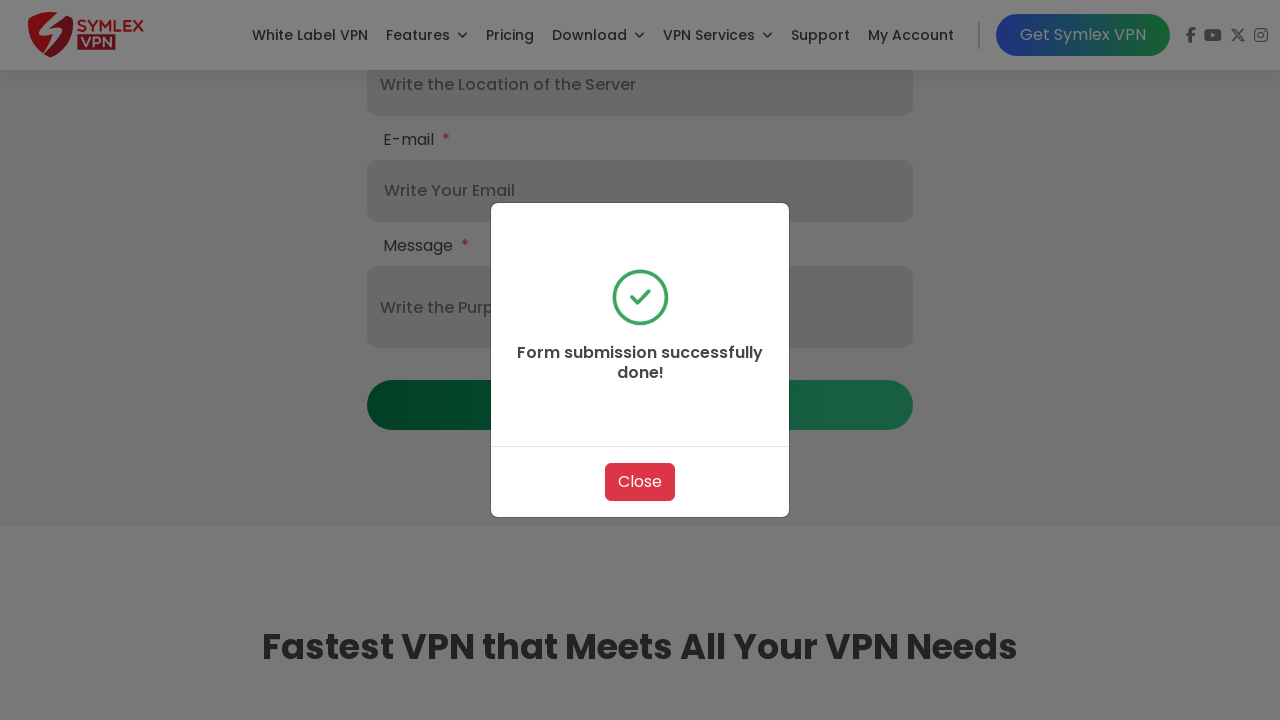

Clicked close button to dismiss confirmation dialog at (640, 482) on section:nth-of-type(4) div:nth-of-type(2) button
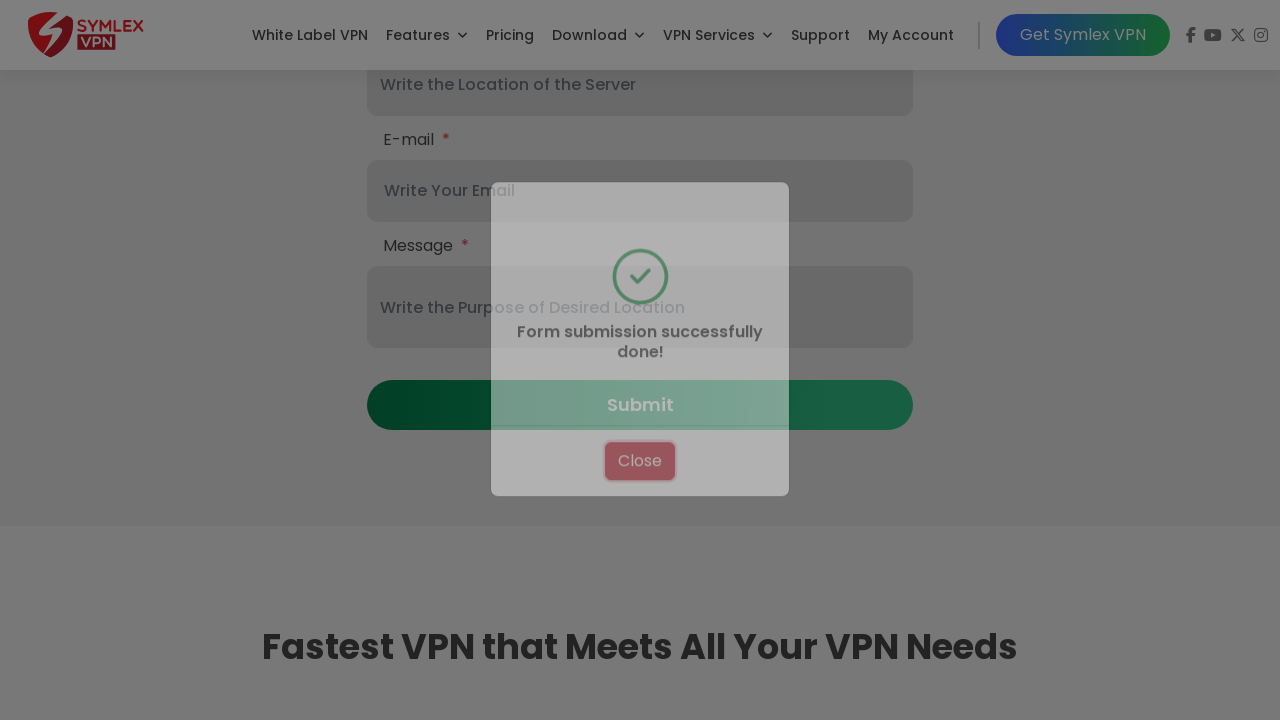

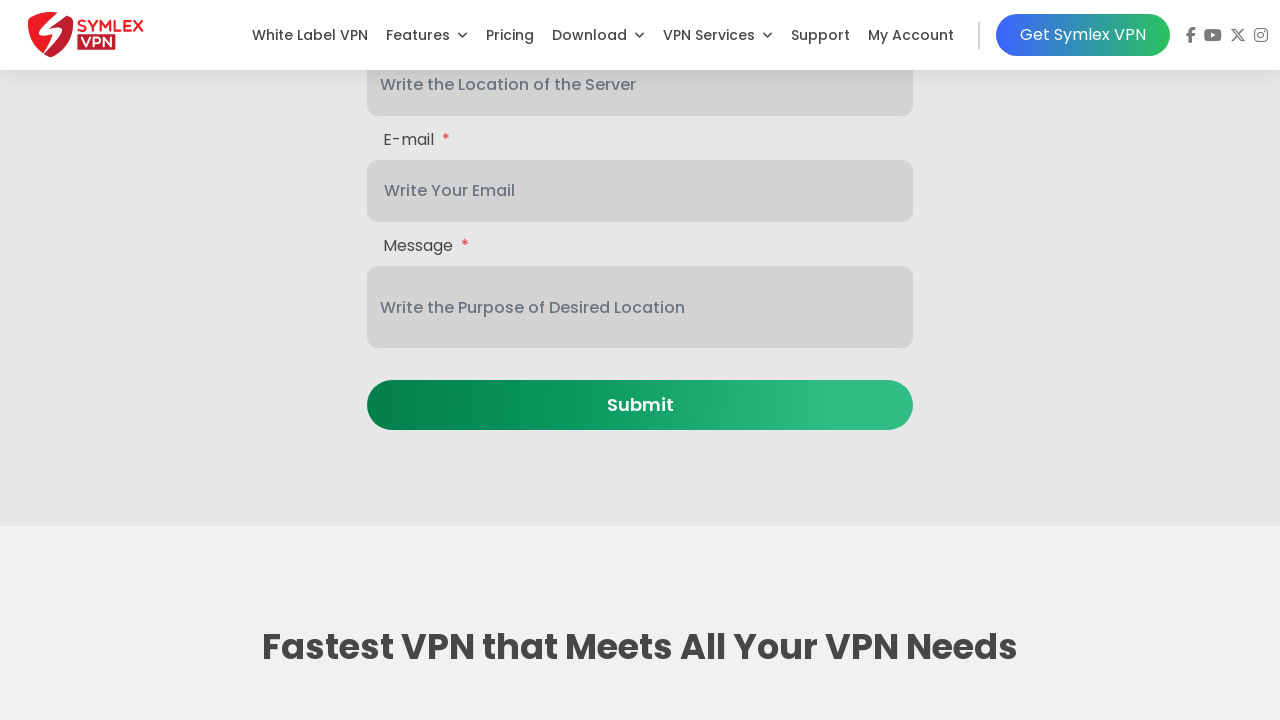